Tests responsive design by resizing the browser window to mobile, tablet, and desktop dimensions on the GitHub homepage

Starting URL: https://github.com/

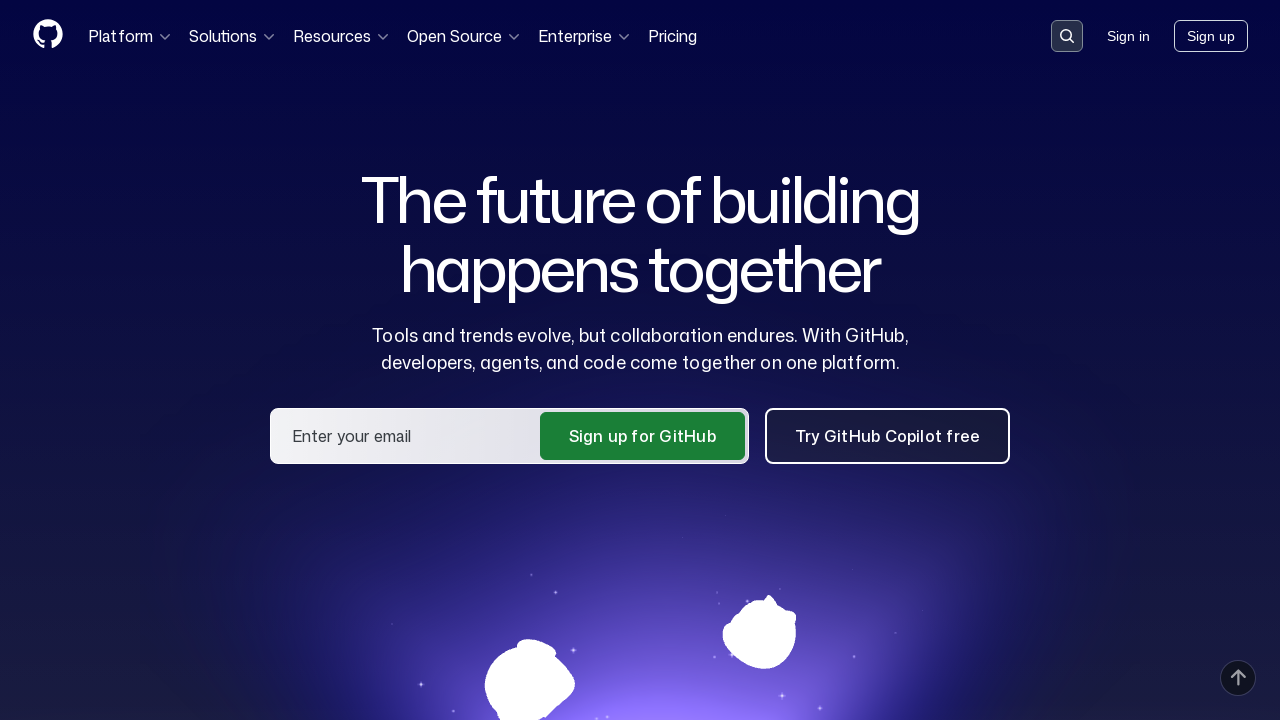

Navigated to GitHub homepage
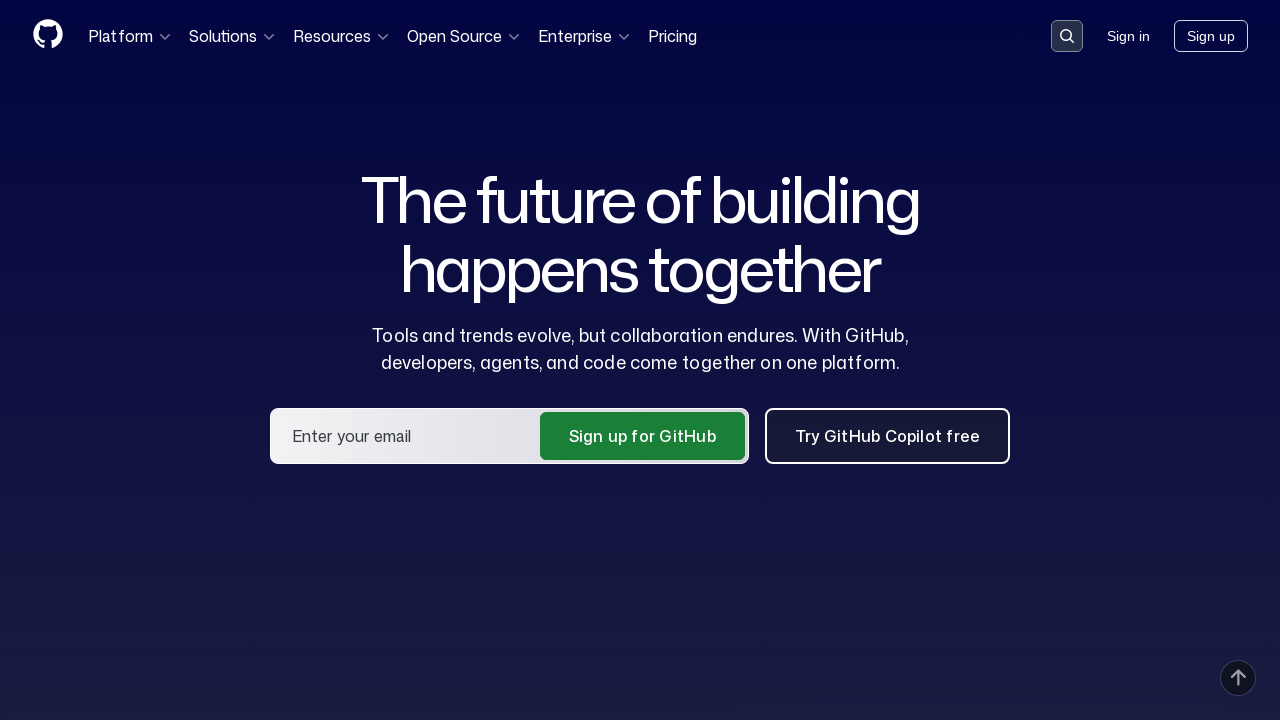

Resized viewport to mobile dimensions (479x850)
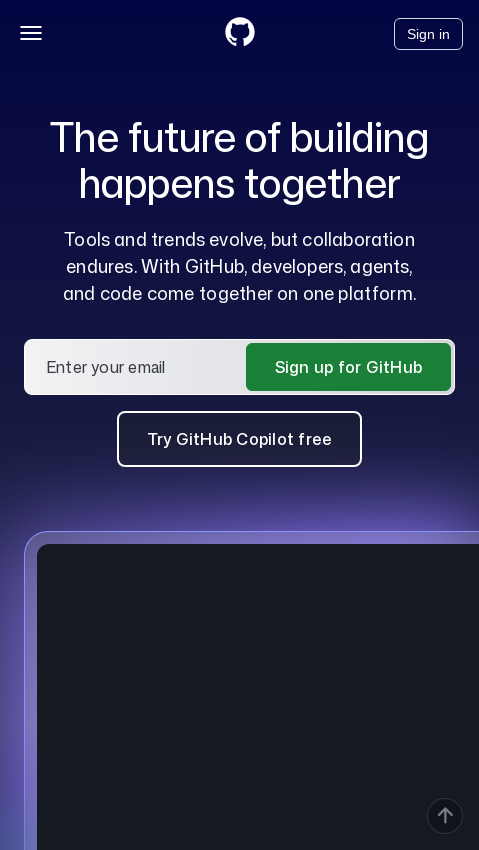

Resized viewport to tablet dimensions (767x1024)
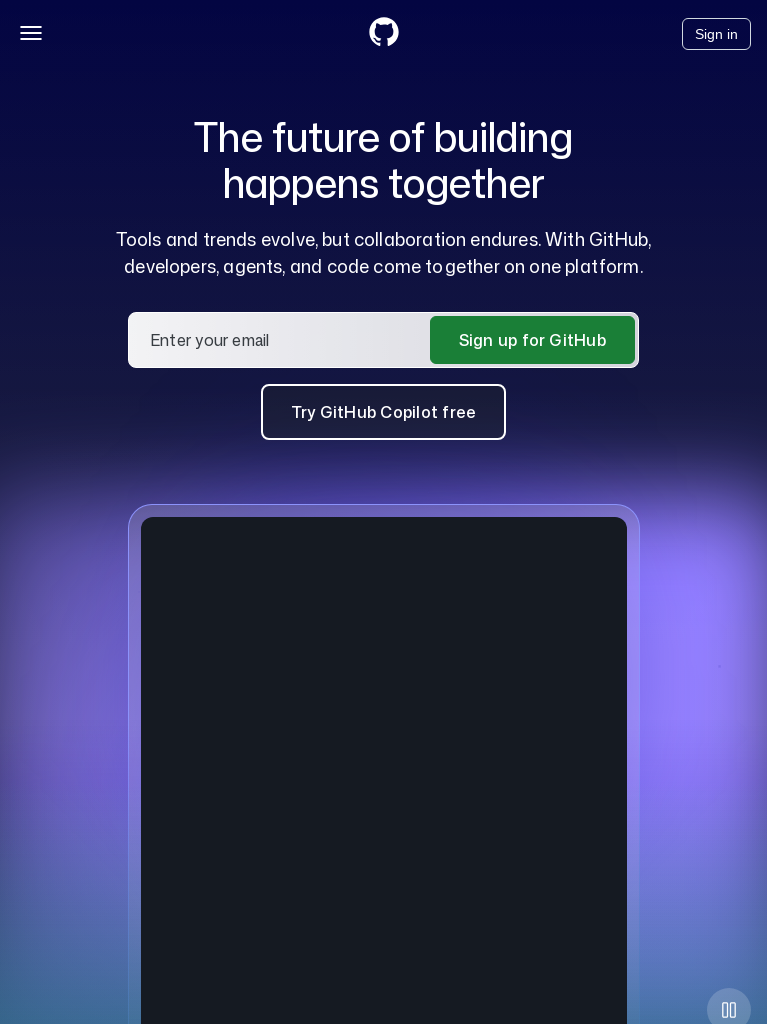

Resized viewport to desktop dimensions (1024x720)
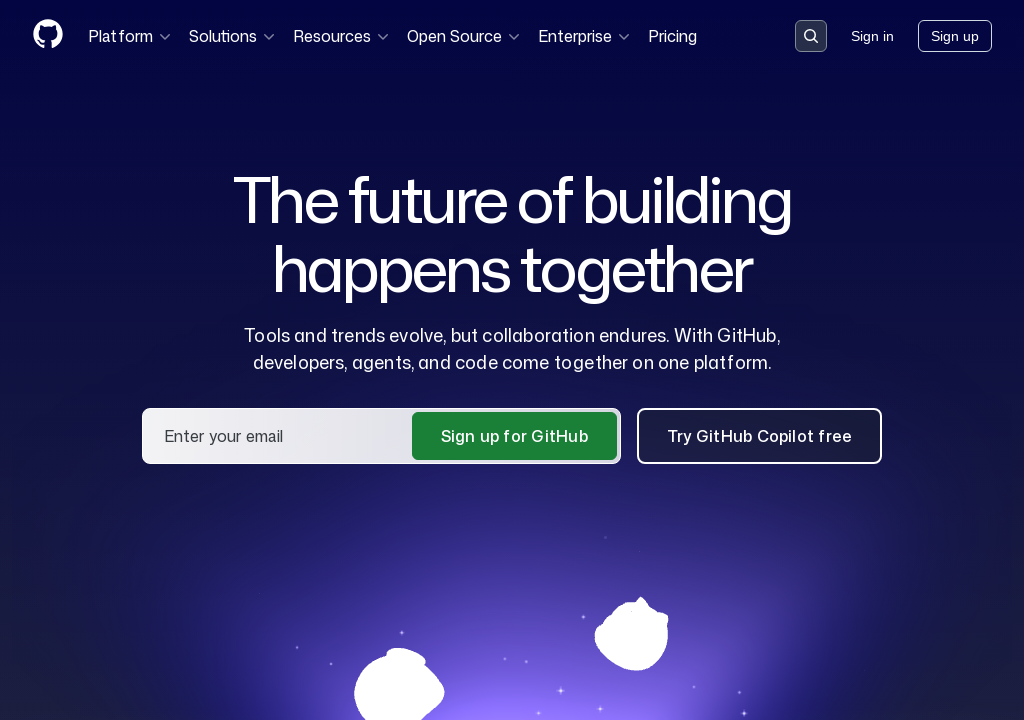

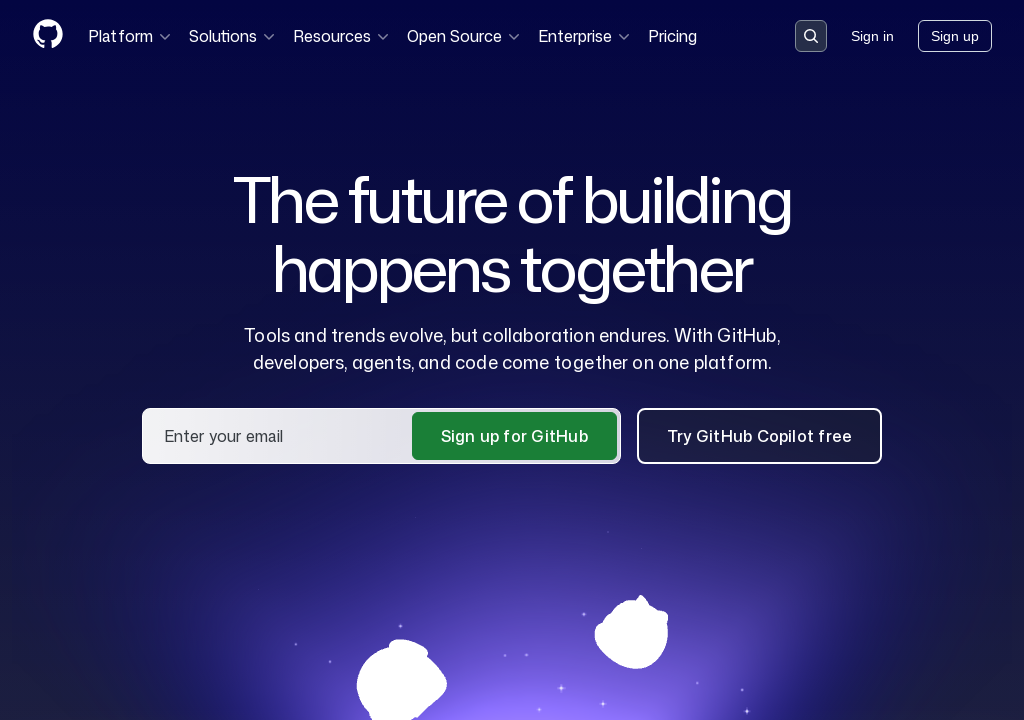